Tests login form validation by submitting with blank credentials and verifying the "Username is required" error message appears

Starting URL: https://www.saucedemo.com/

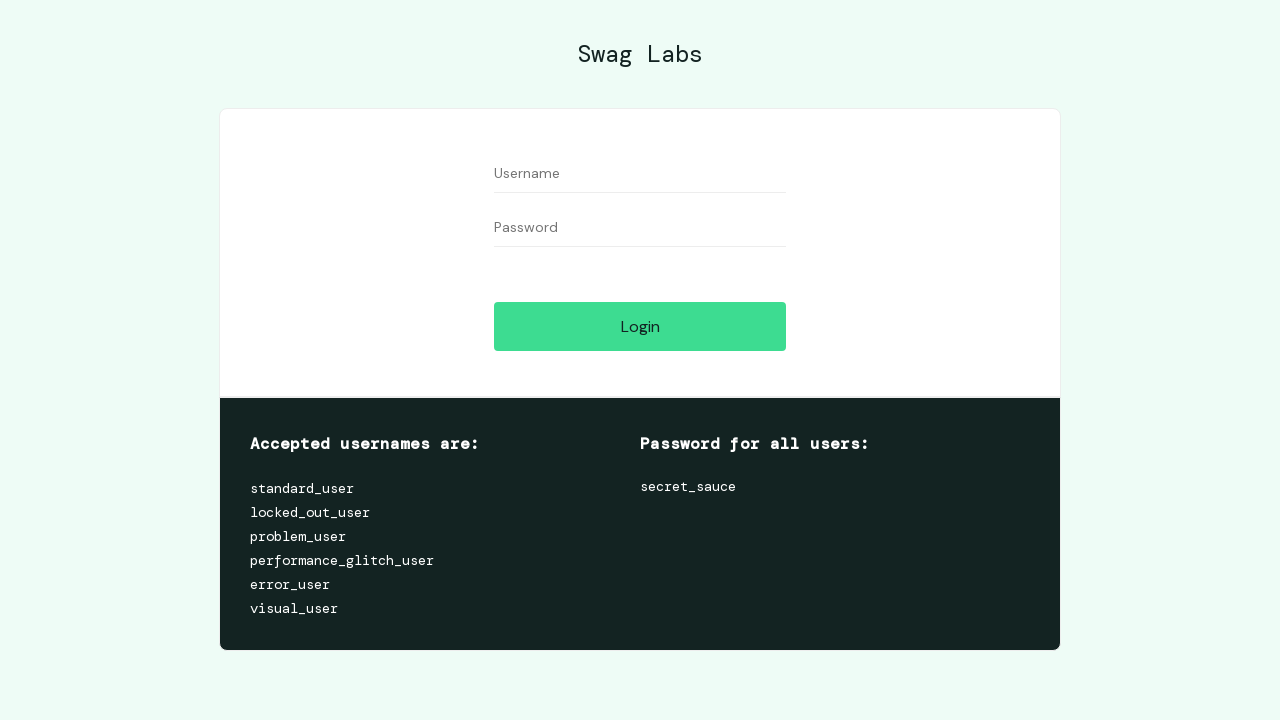

Navigated to Sauce Demo login page
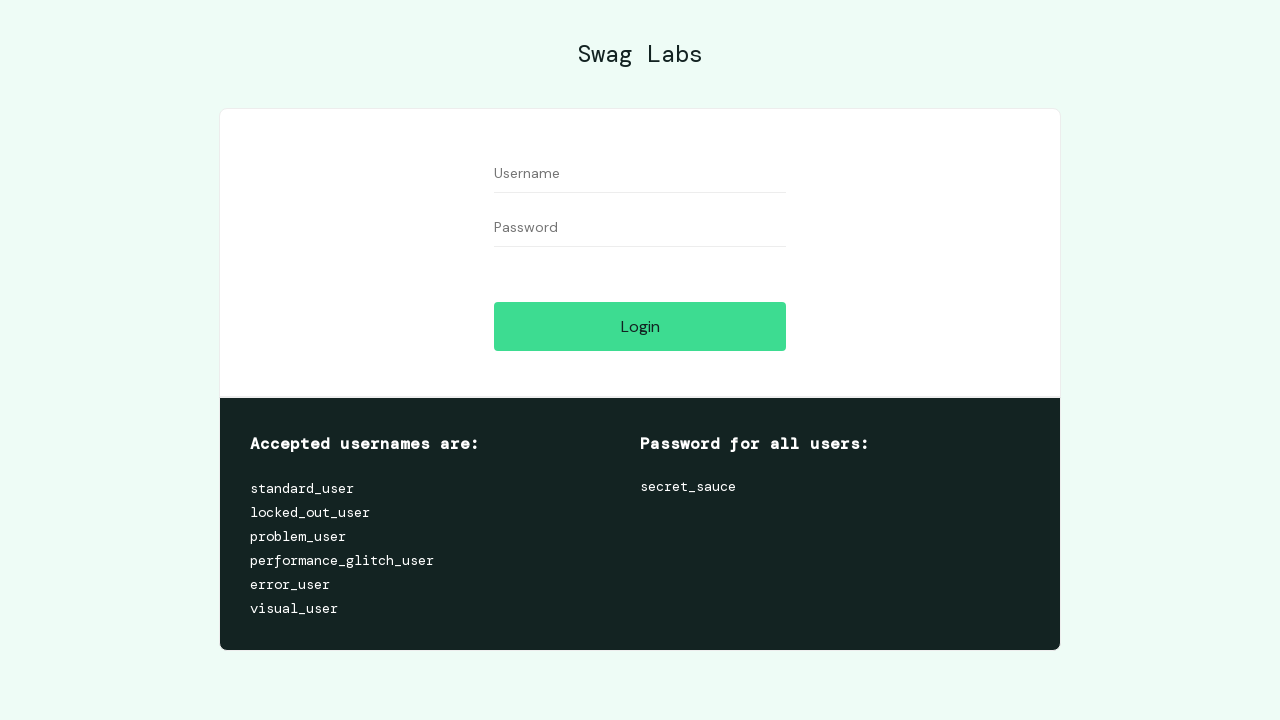

Cleared username field on #user-name
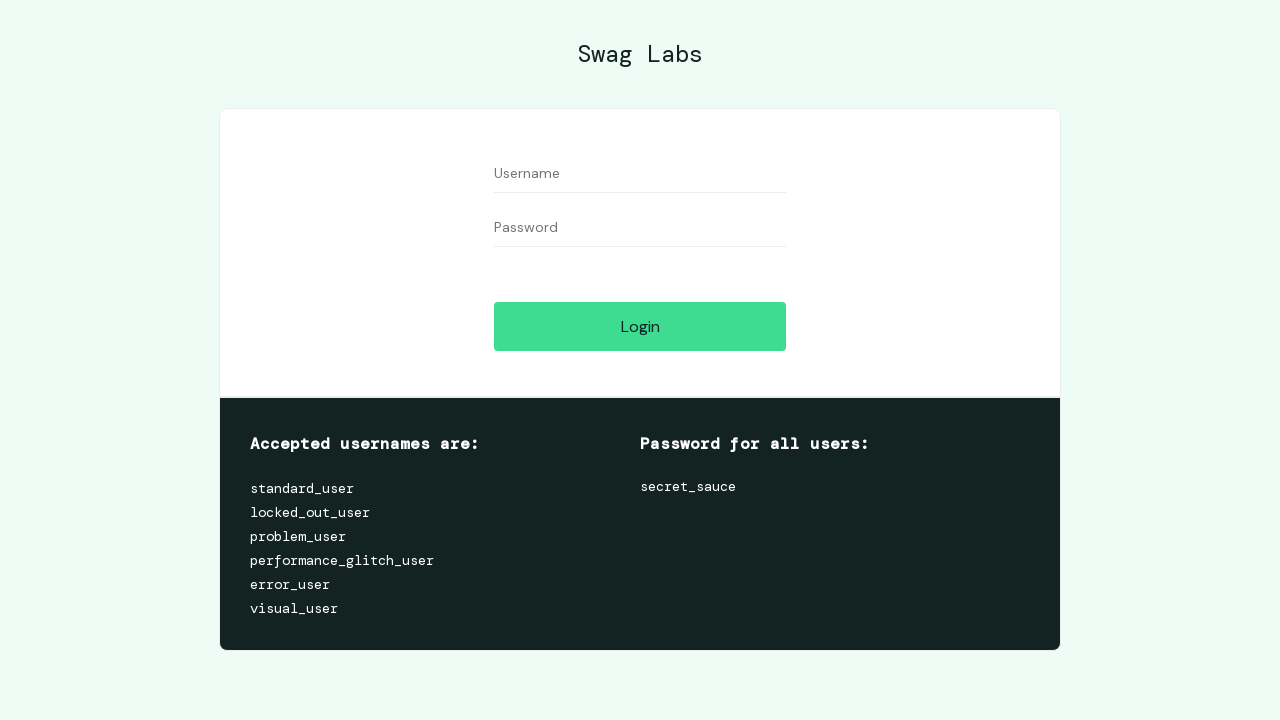

Cleared password field on #password
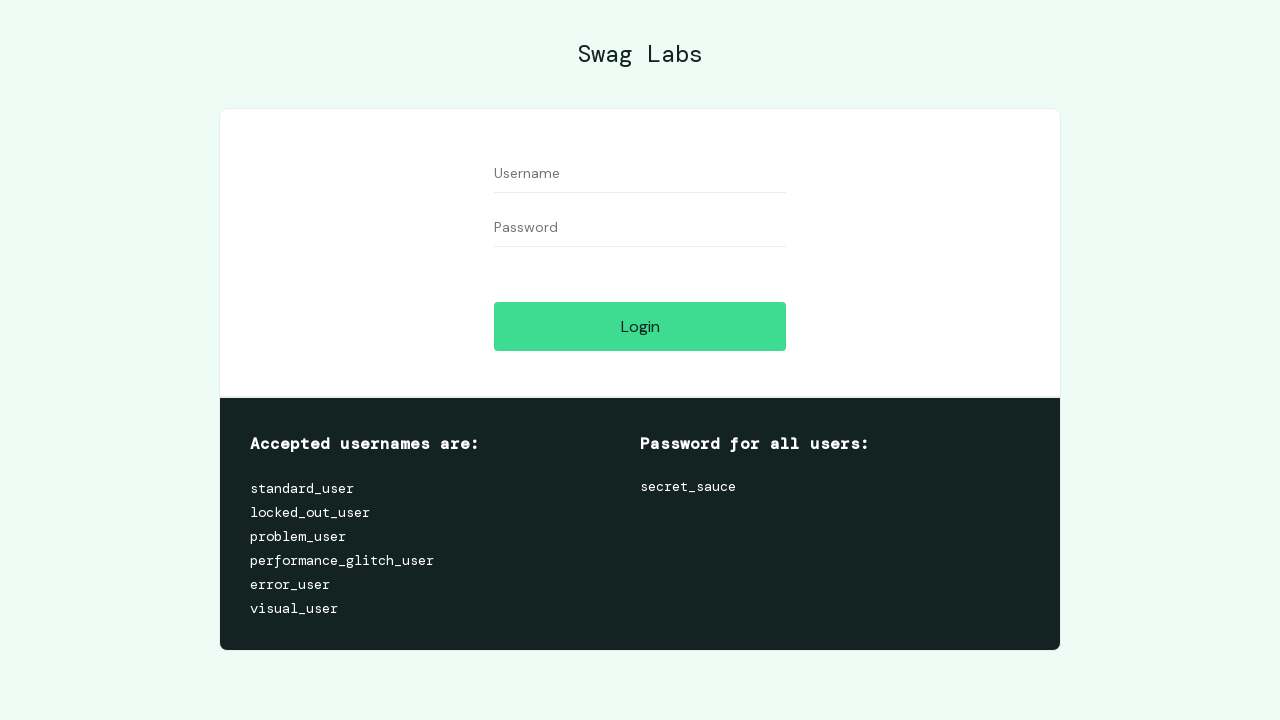

Clicked login button with blank credentials at (640, 326) on #login-button
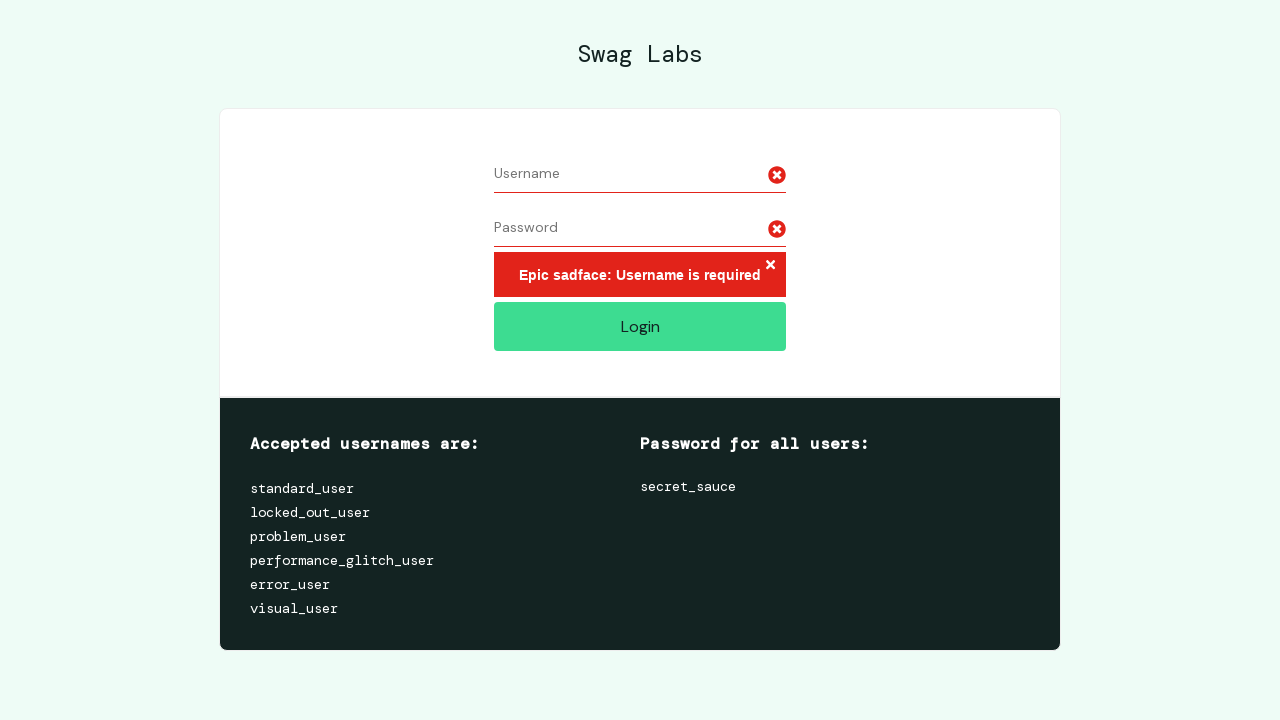

Username is required error message appeared
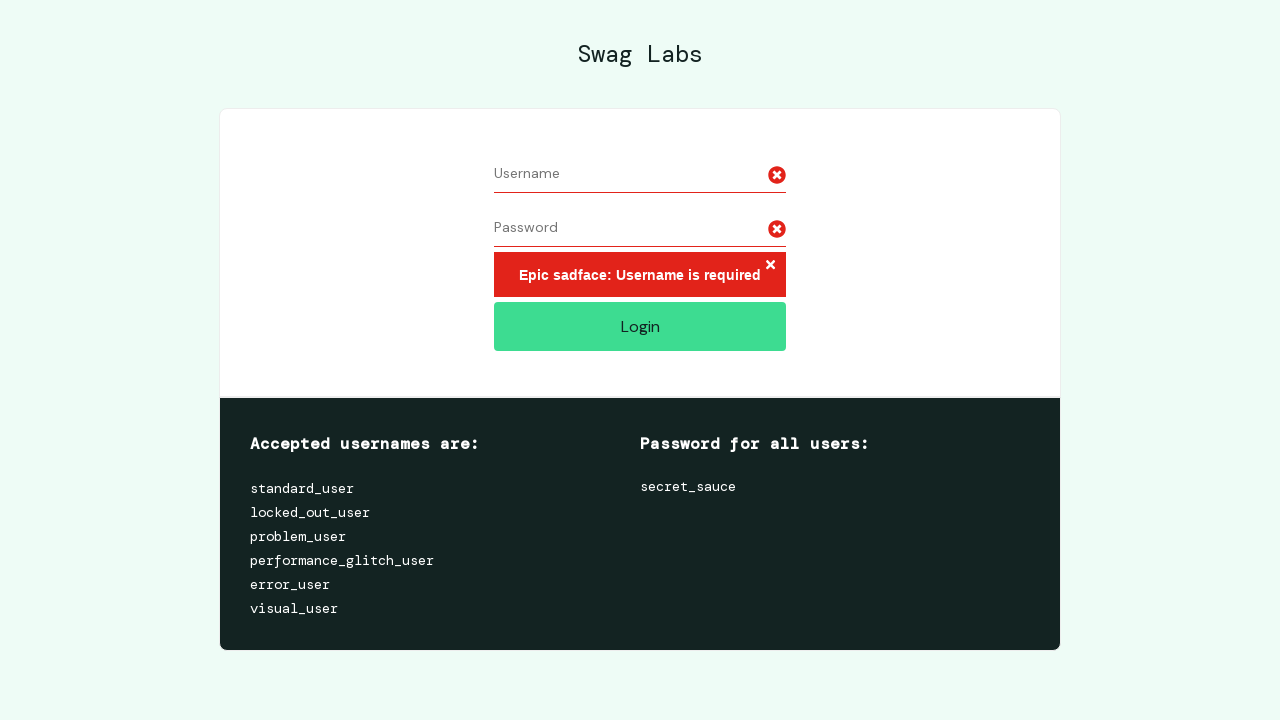

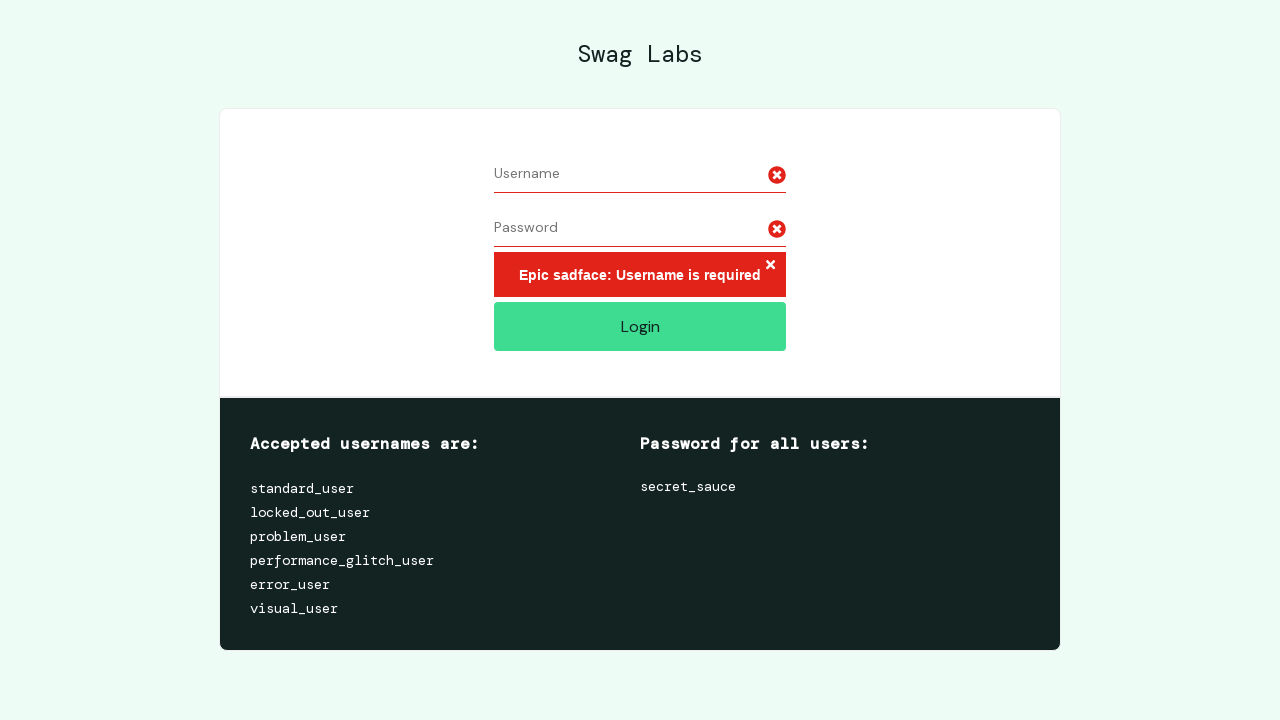